Tests character validation form with special characters only input and verifies it shows "Invalid Value"

Starting URL: https://testpages.eviltester.com/styled/apps/7charval/simple7charvalidation.html

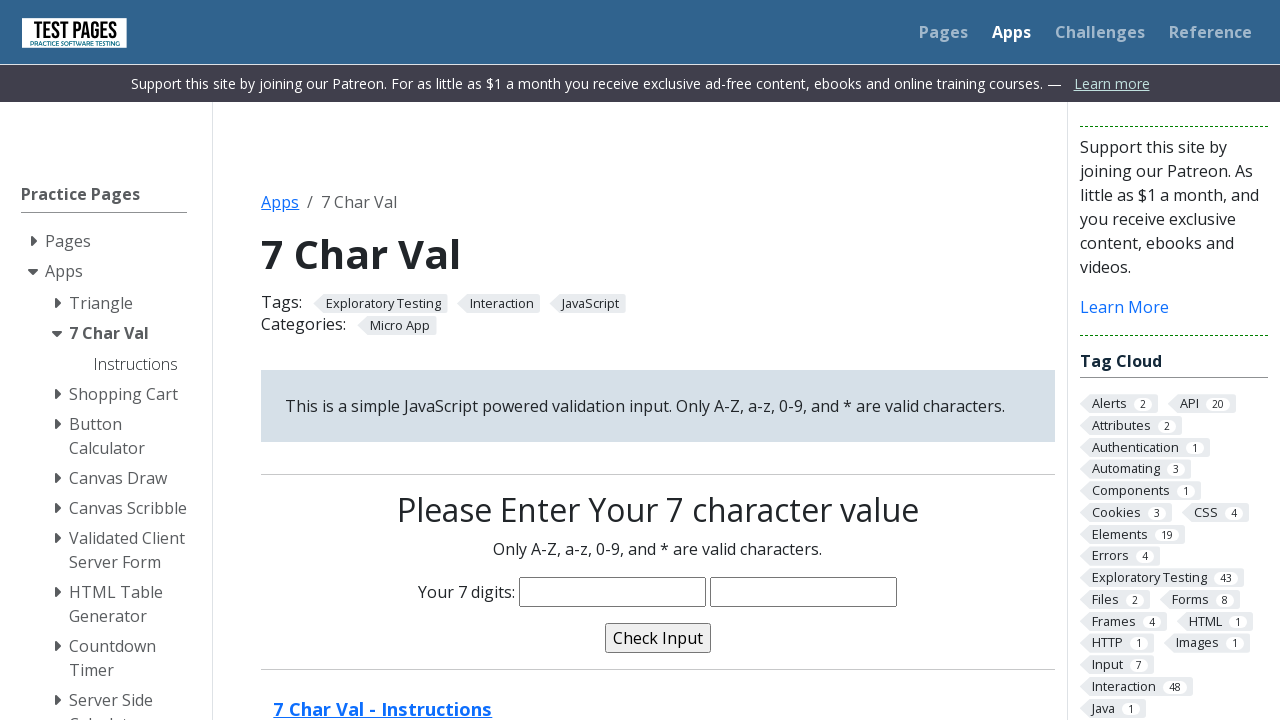

Navigated to character validation form page
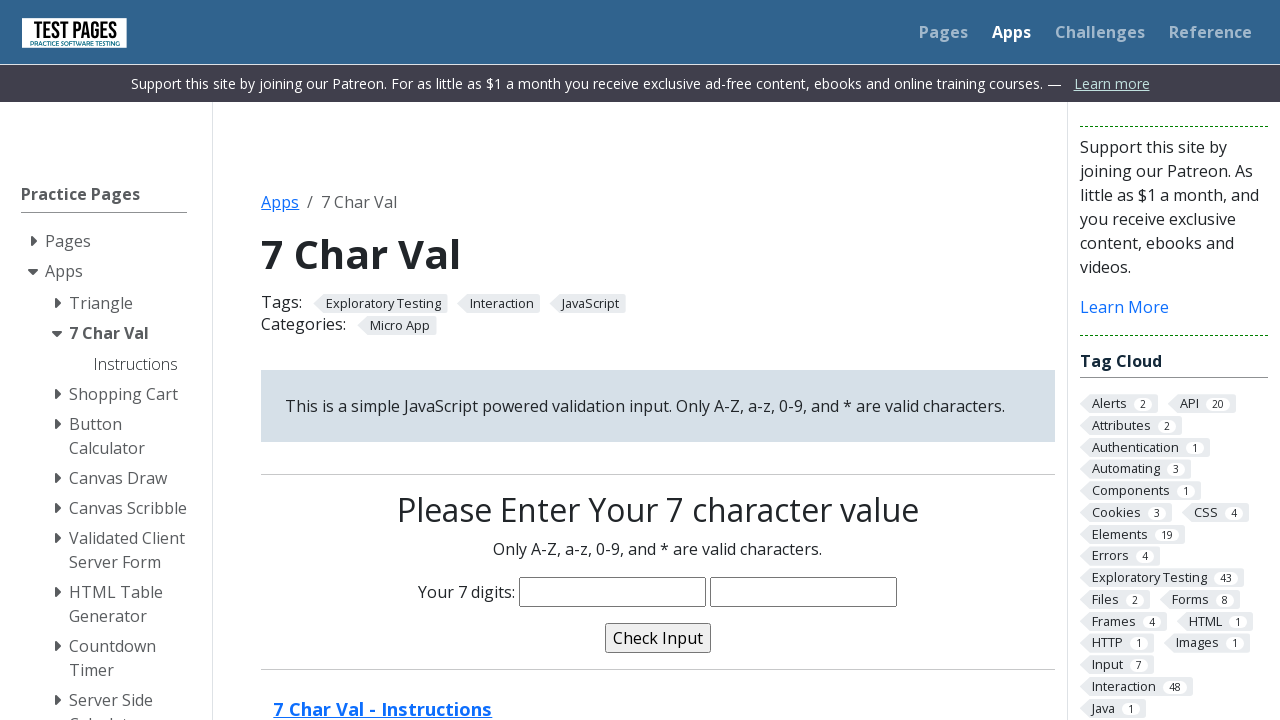

Filled characters input field with special characters '@@@@@@@' on input[name='characters']
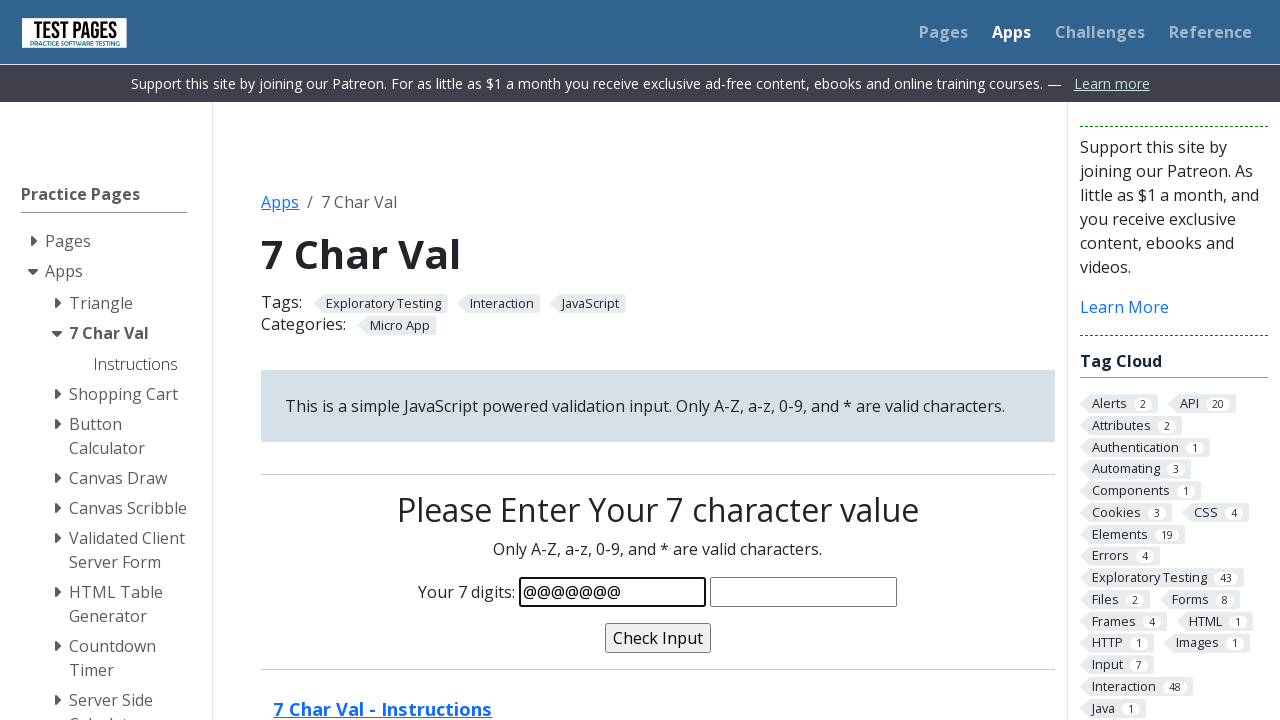

Clicked validate button to submit form at (658, 638) on input[name='validate']
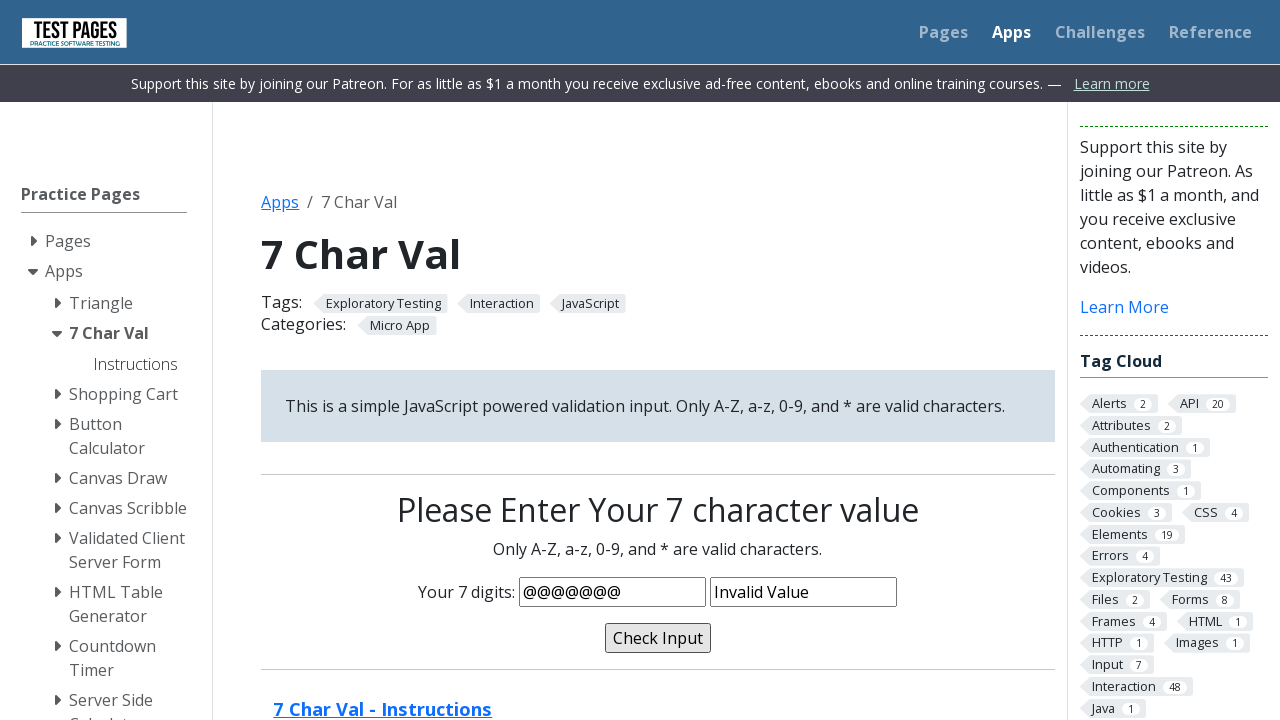

Located validation message field
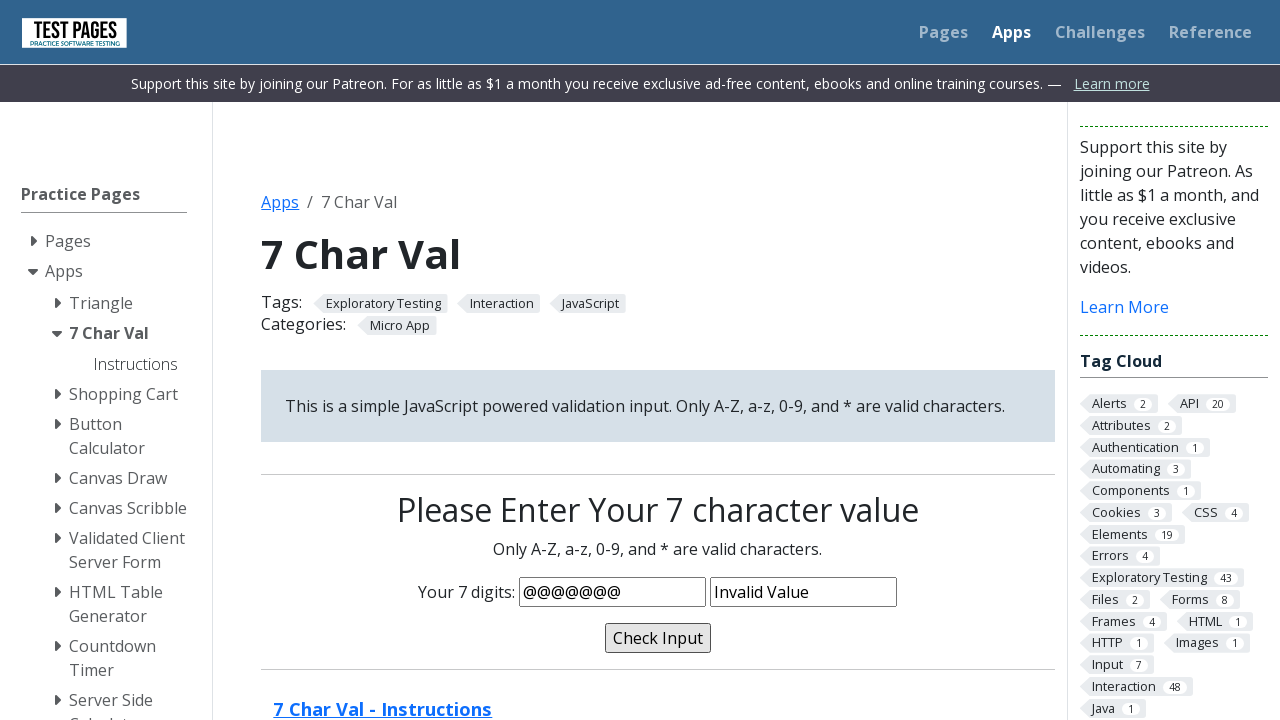

Verified validation message displays 'Invalid Value' for special characters input
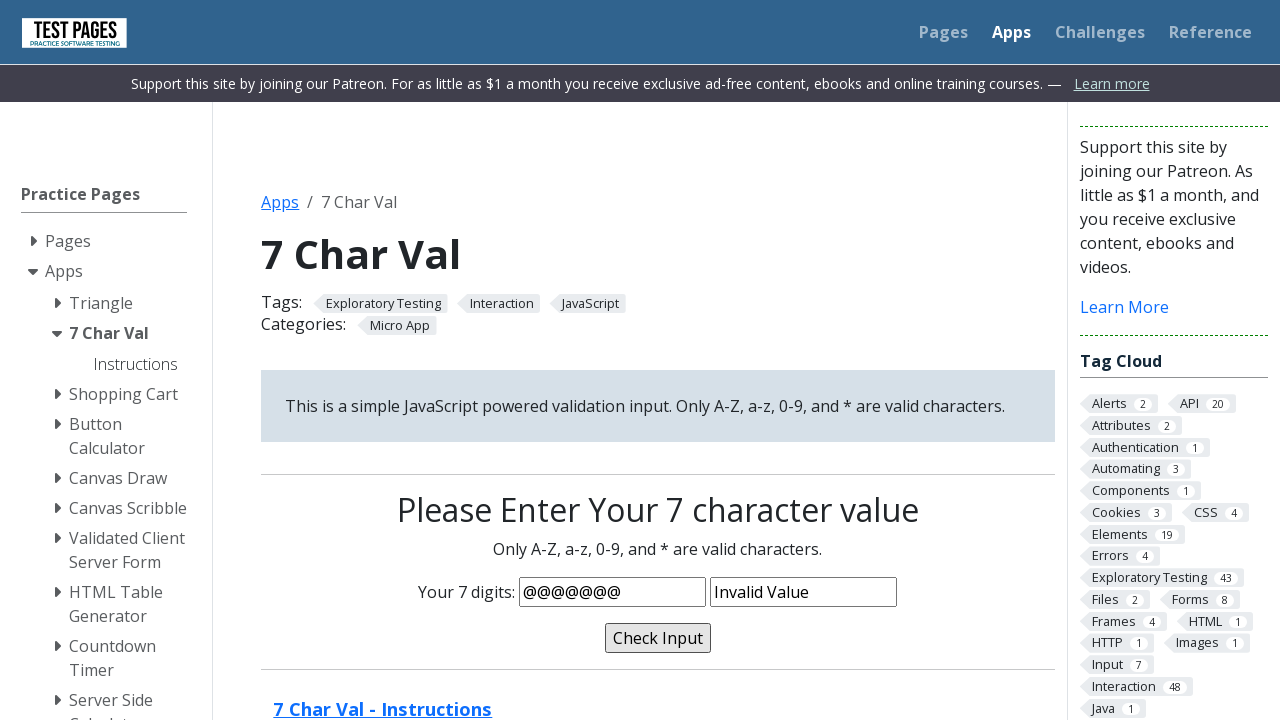

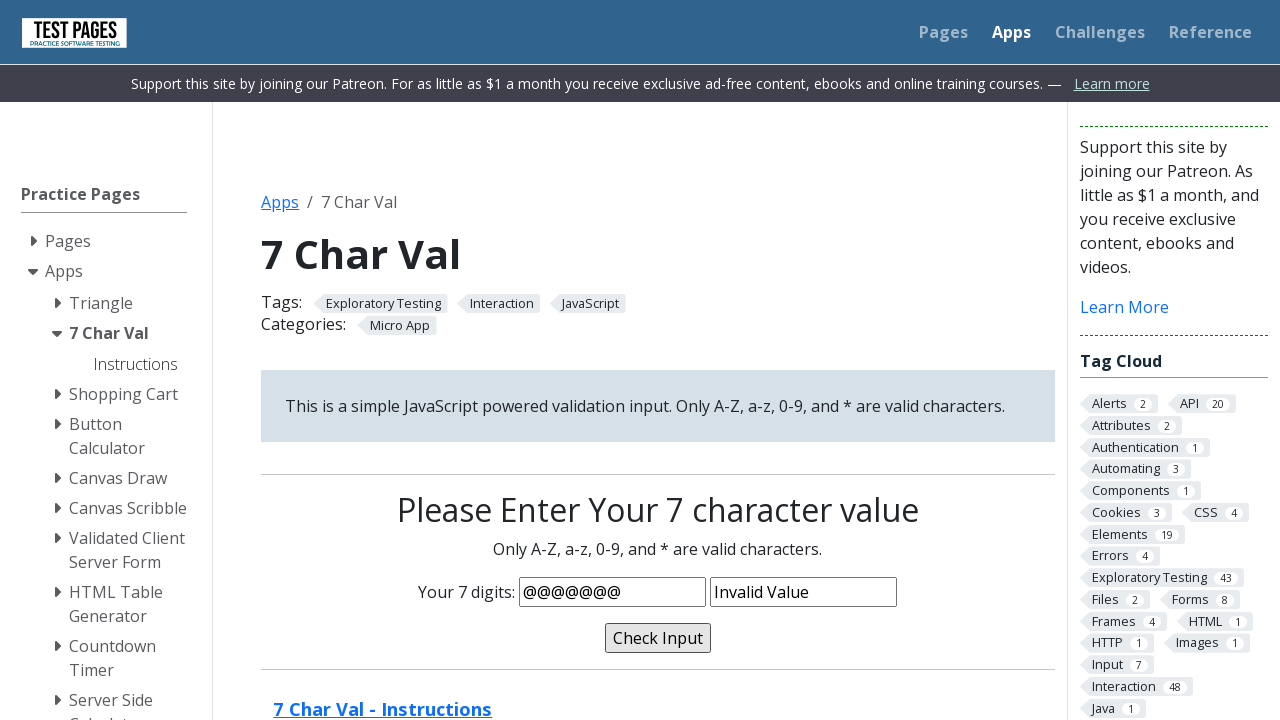